Tests radio button selection on an HTML forms demo page by iterating through radio buttons in a group and selecting the one with value "Beer"

Starting URL: http://www.echoecho.com/htmlforms10.htm

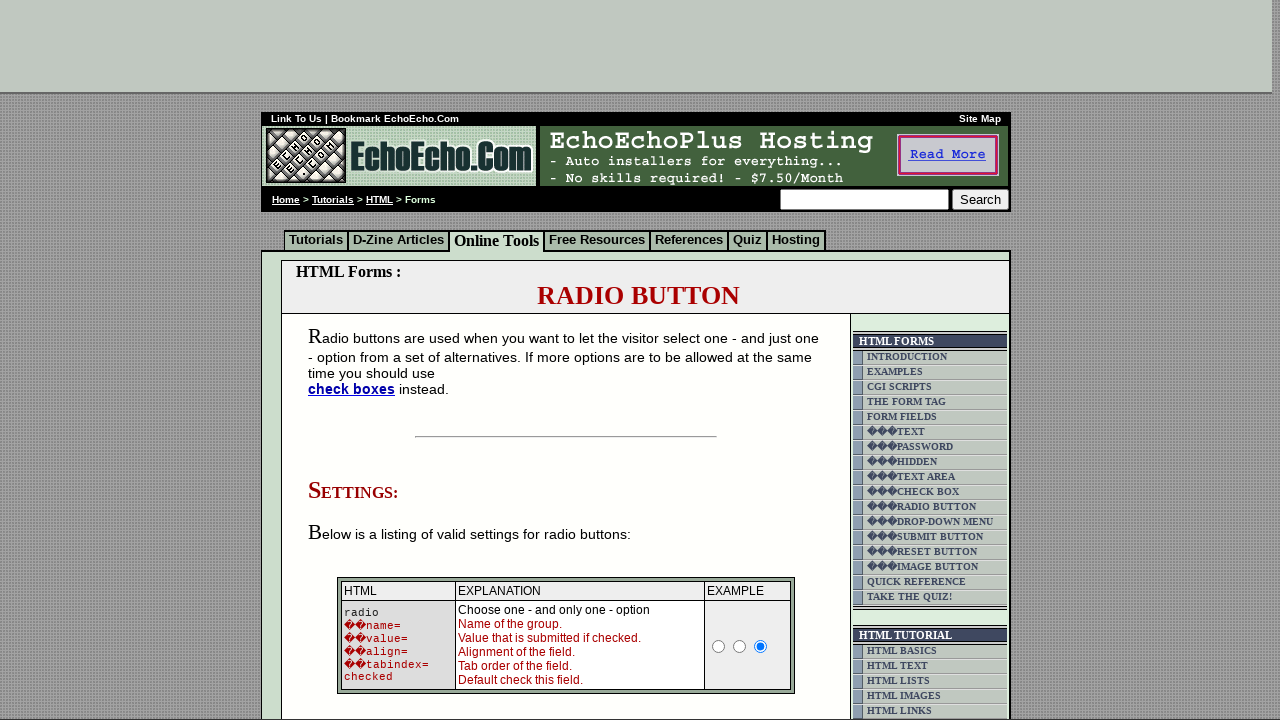

Waited for radio buttons group 'group2' to be present
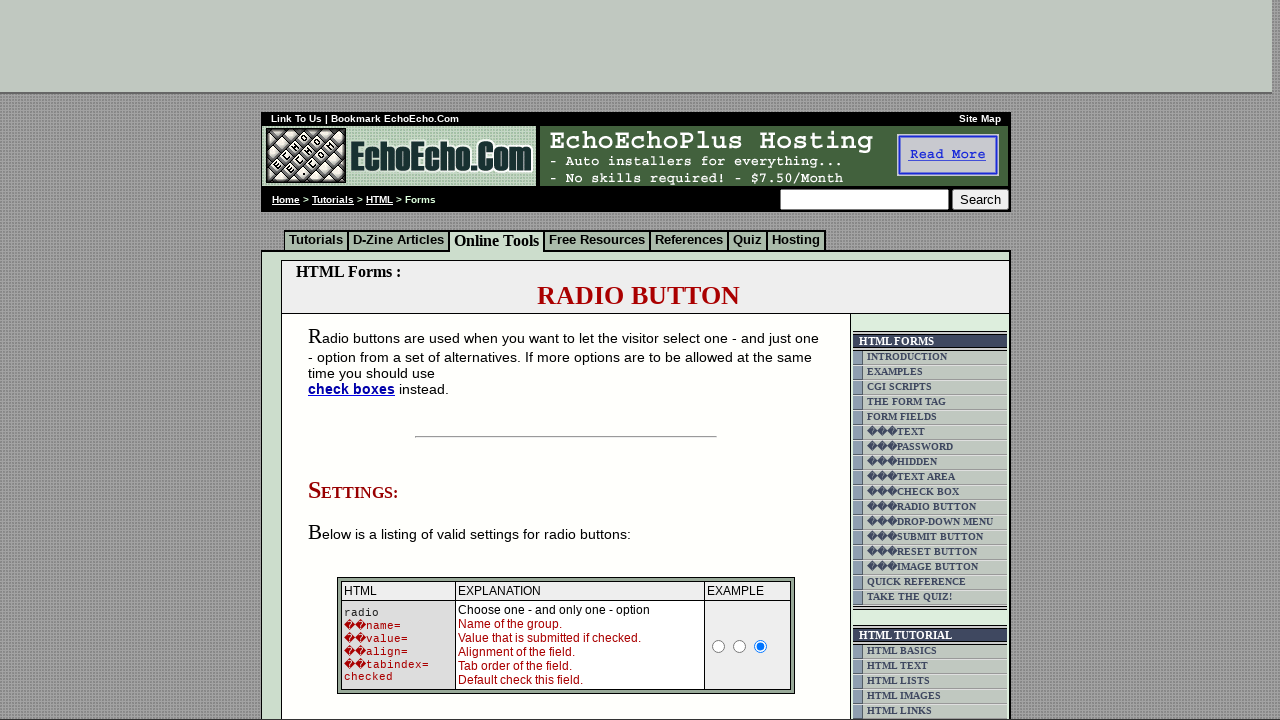

Located all radio buttons in group 'group2'
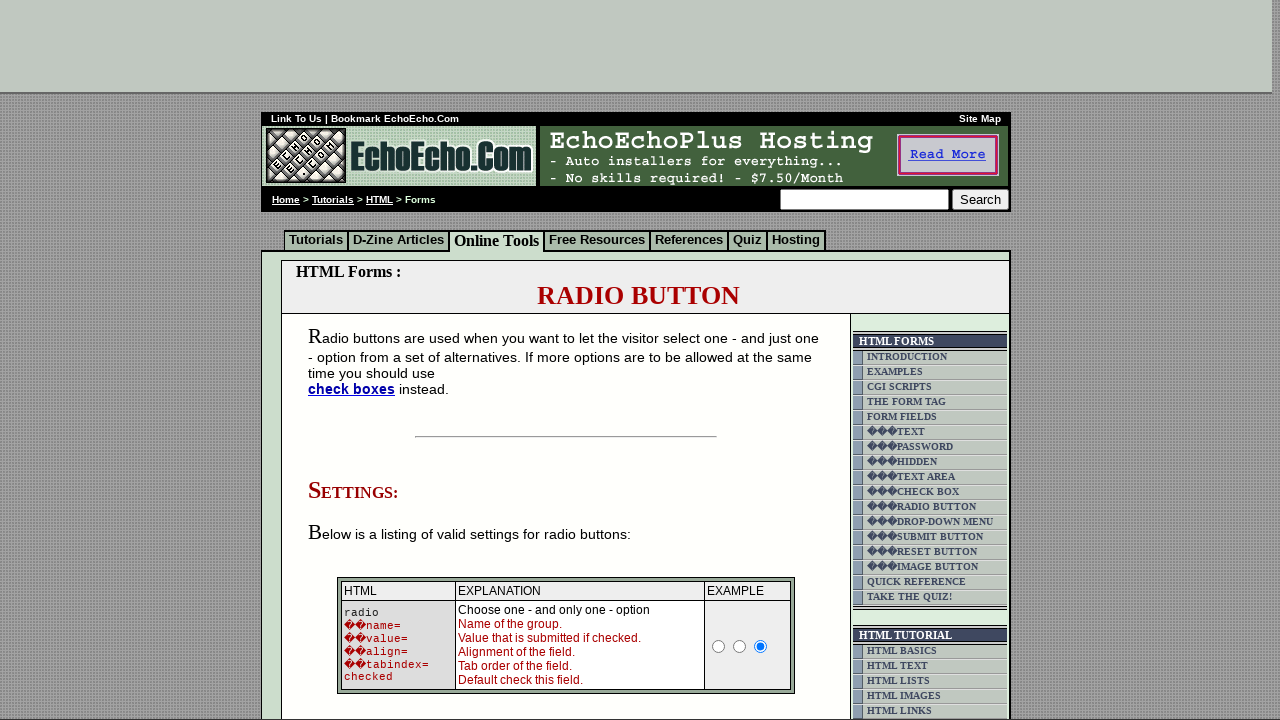

Counted 3 radio buttons in the group
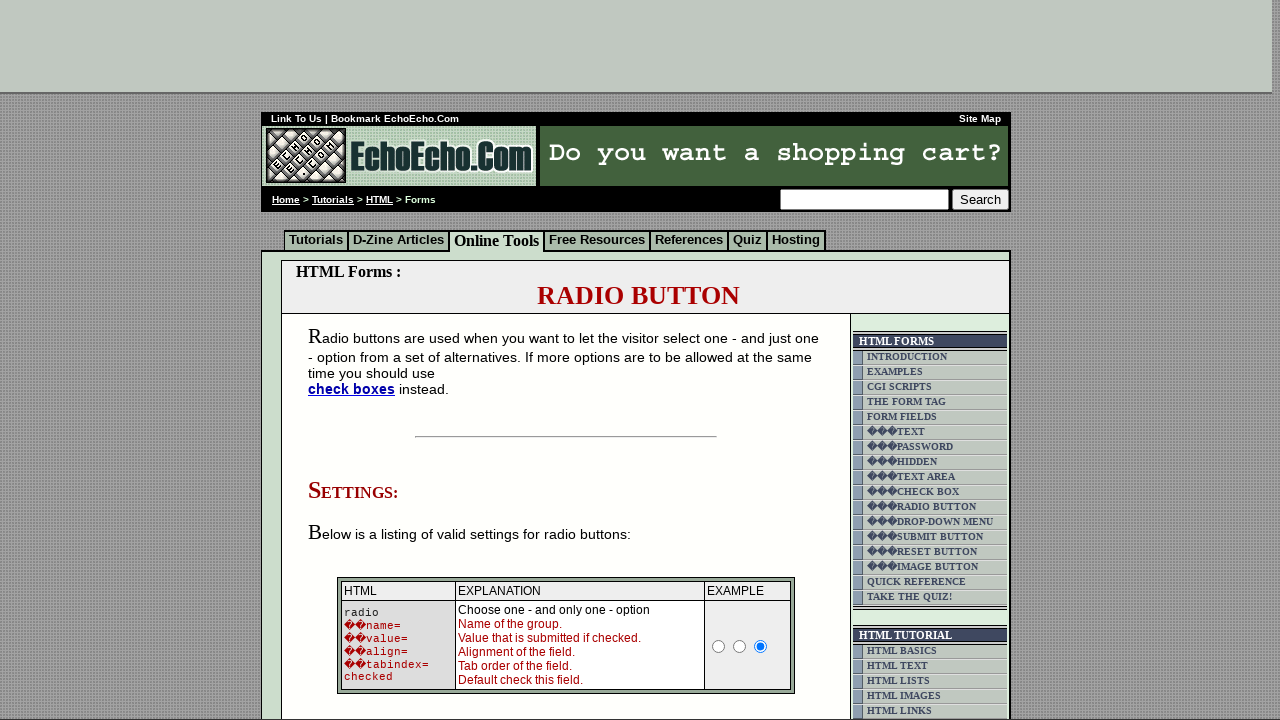

Retrieved value 'Water' from radio button 1
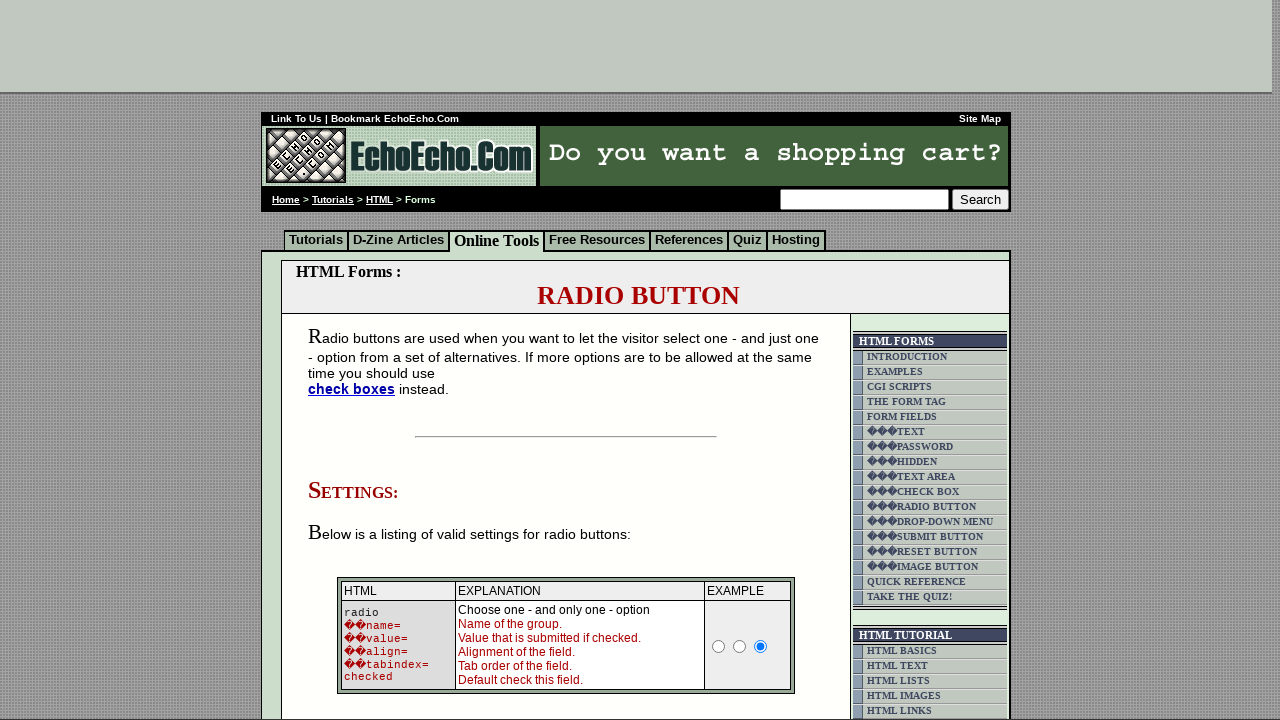

Retrieved value 'Beer' from radio button 2
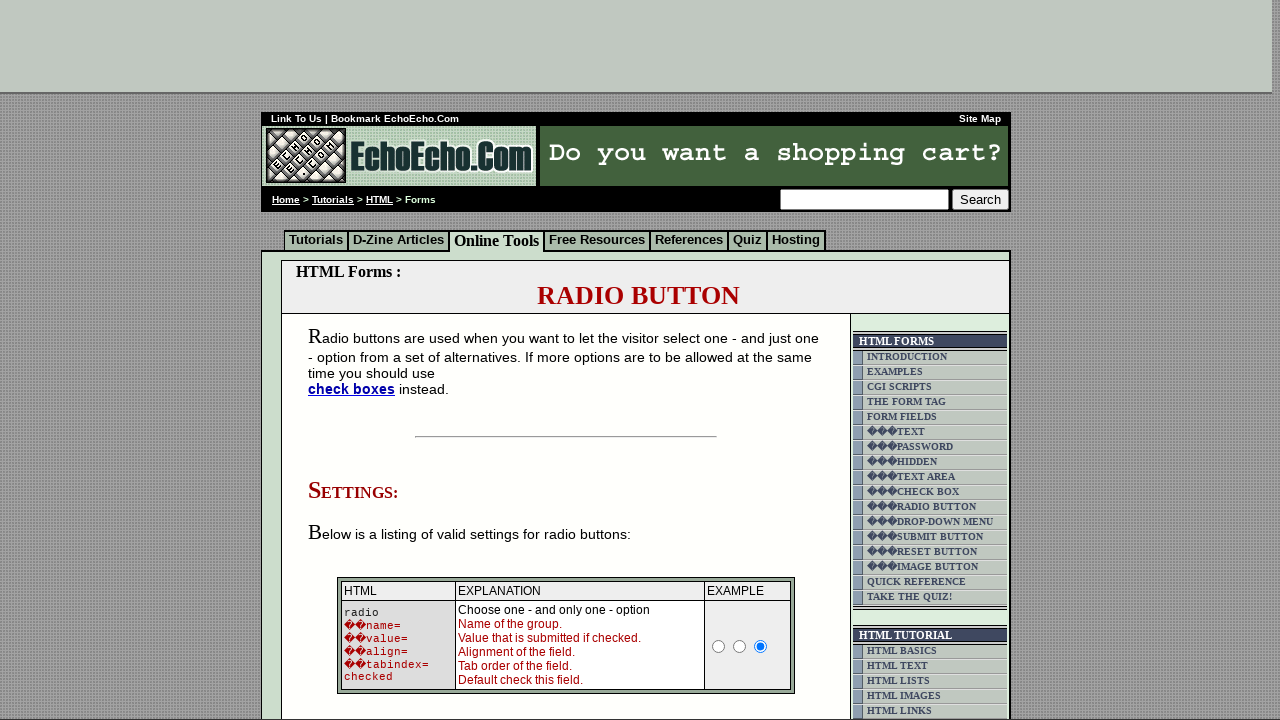

Selected radio button with value 'Beer' at (356, 360) on input[name='group2'] >> nth=1
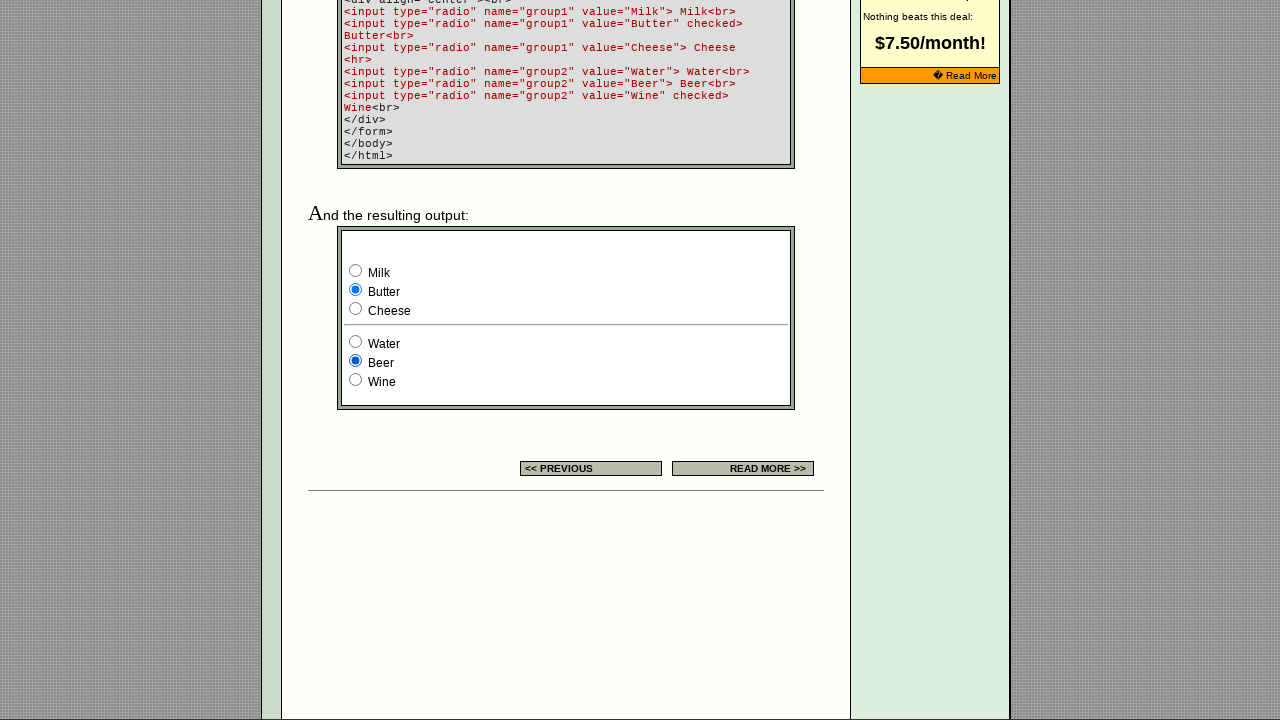

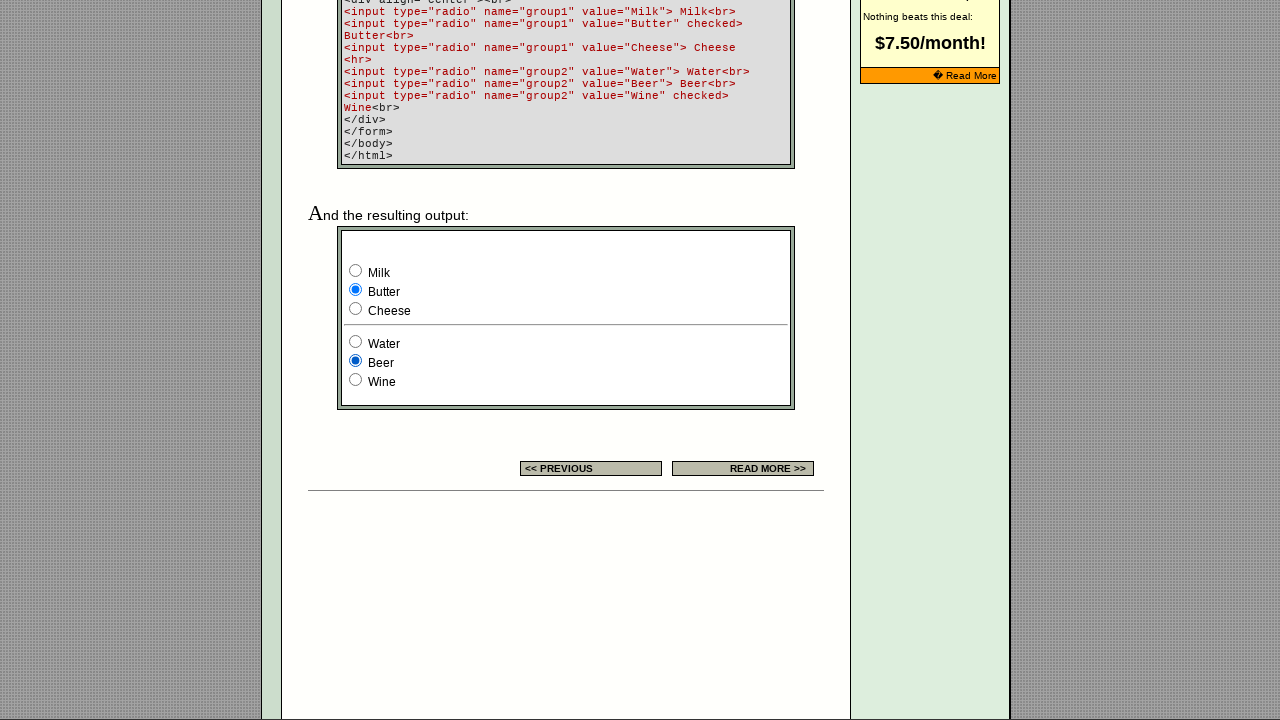